Tests the passenger selection dropdown by clicking to increase the number of adult passengers from 1 to 5 and verifying the updated count

Starting URL: https://rahulshettyacademy.com/dropdownsPractise/

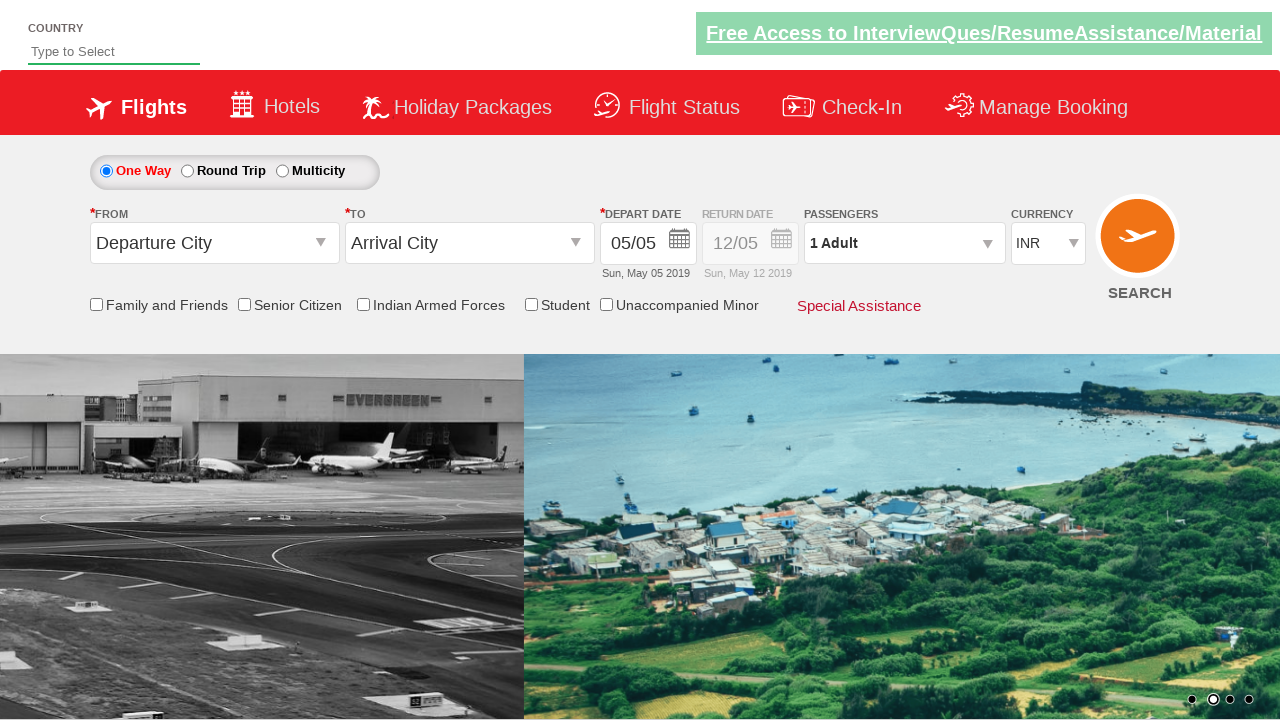

Clicked on passenger info div to open dropdown at (904, 243) on #divpaxinfo
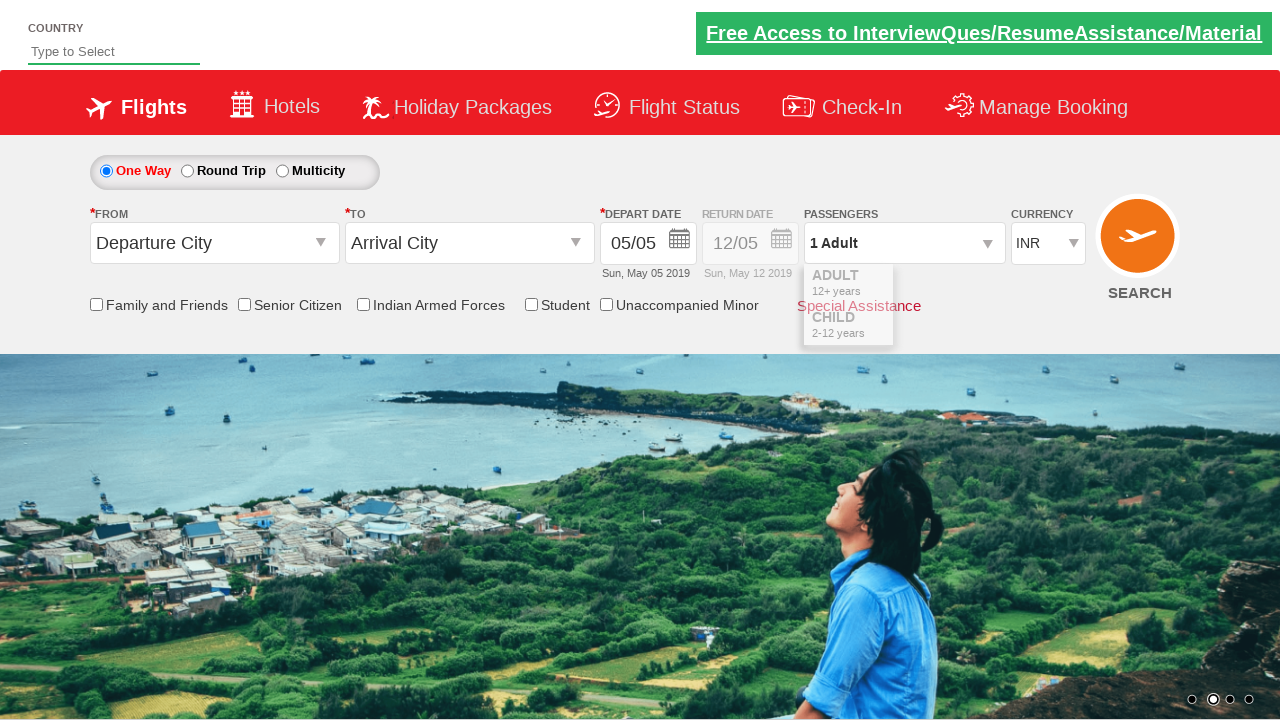

Waited for dropdown to become visible
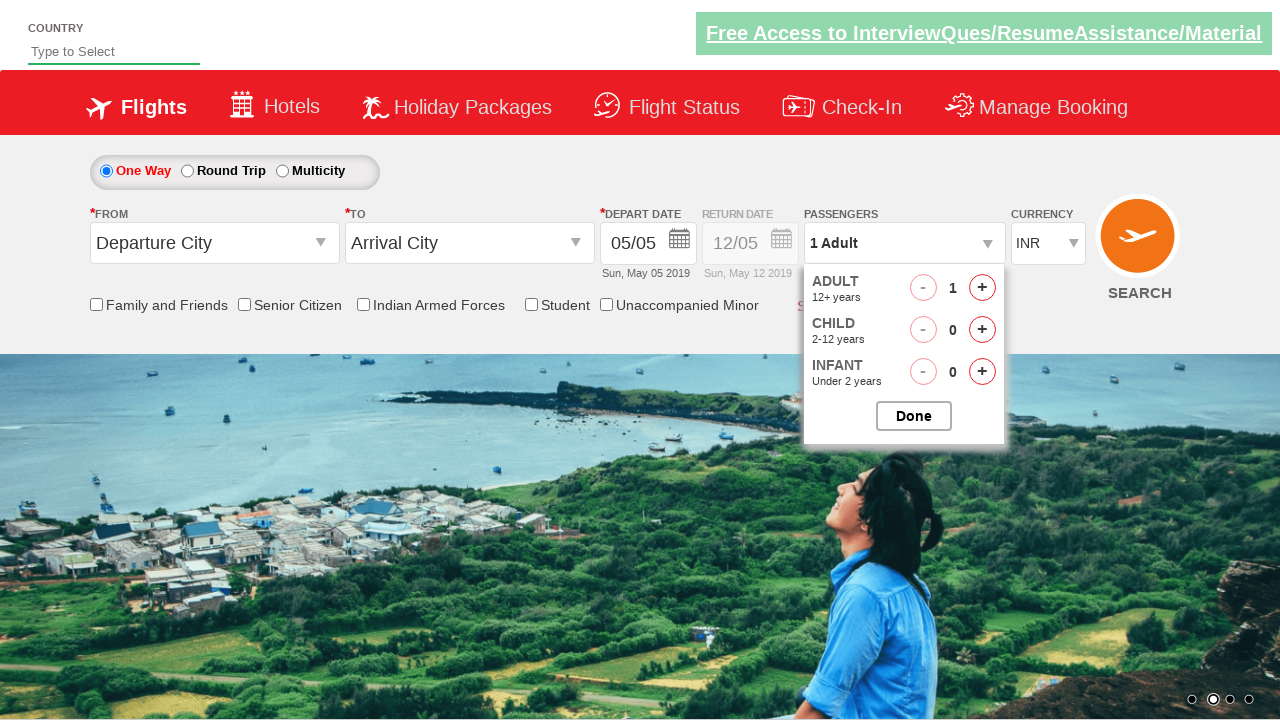

Clicked increase adult button (iteration 1 of 4) at (982, 288) on #hrefIncAdt
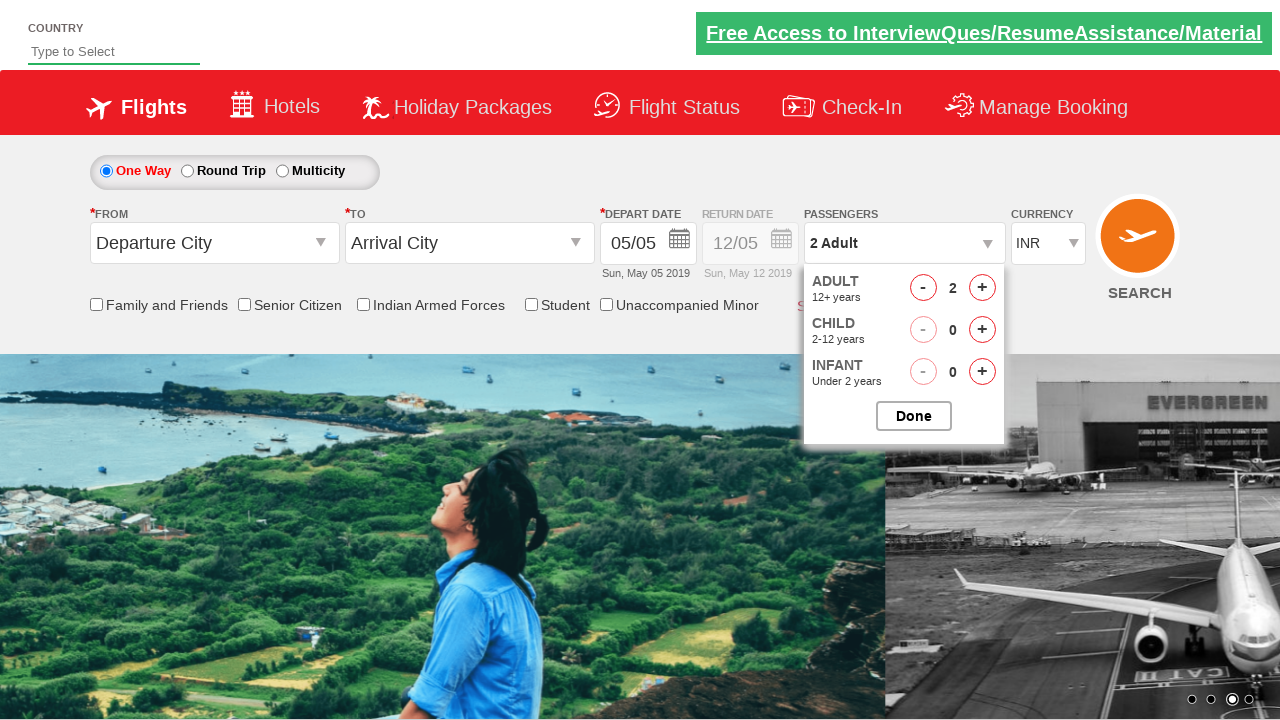

Clicked increase adult button (iteration 2 of 4) at (982, 288) on #hrefIncAdt
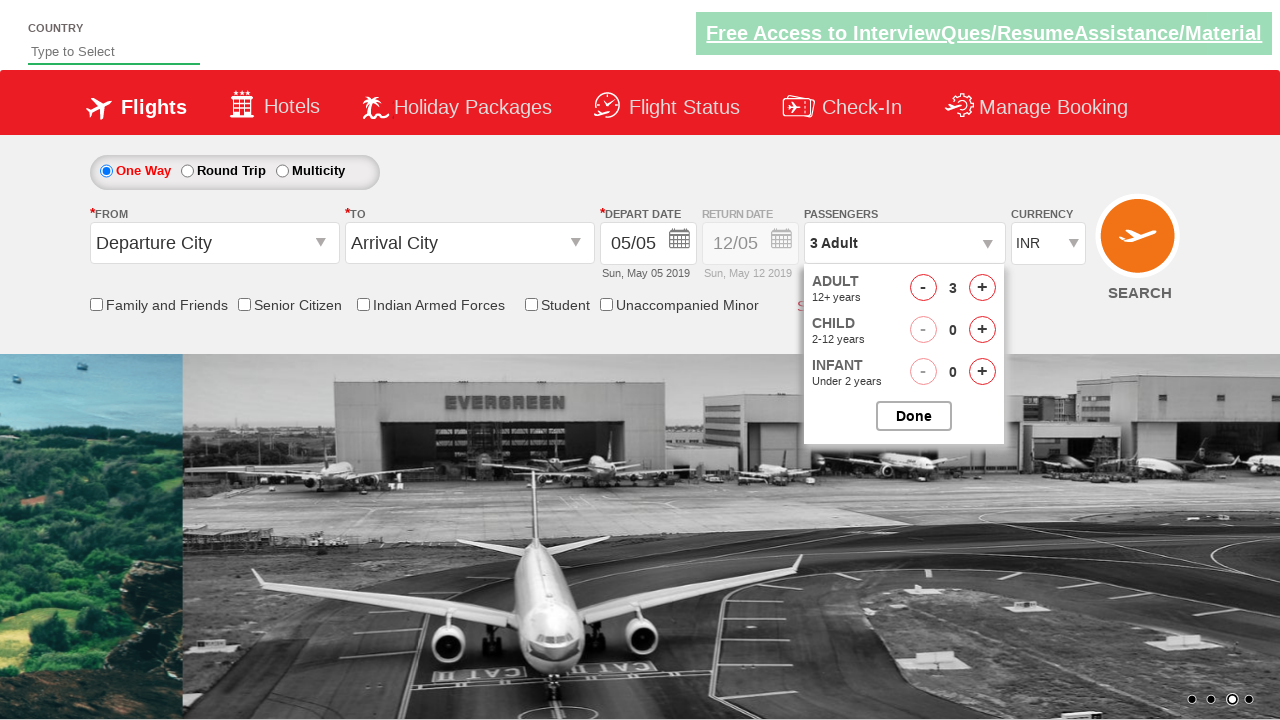

Clicked increase adult button (iteration 3 of 4) at (982, 288) on #hrefIncAdt
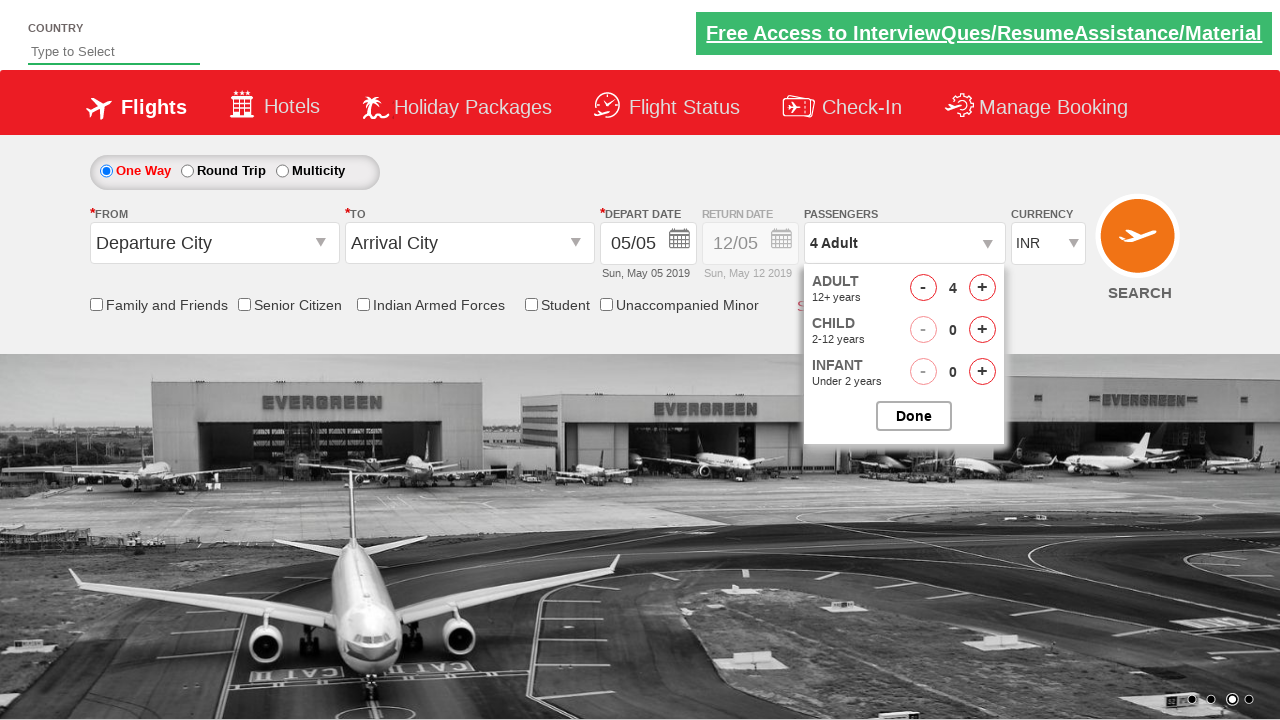

Clicked increase adult button (iteration 4 of 4) at (982, 288) on #hrefIncAdt
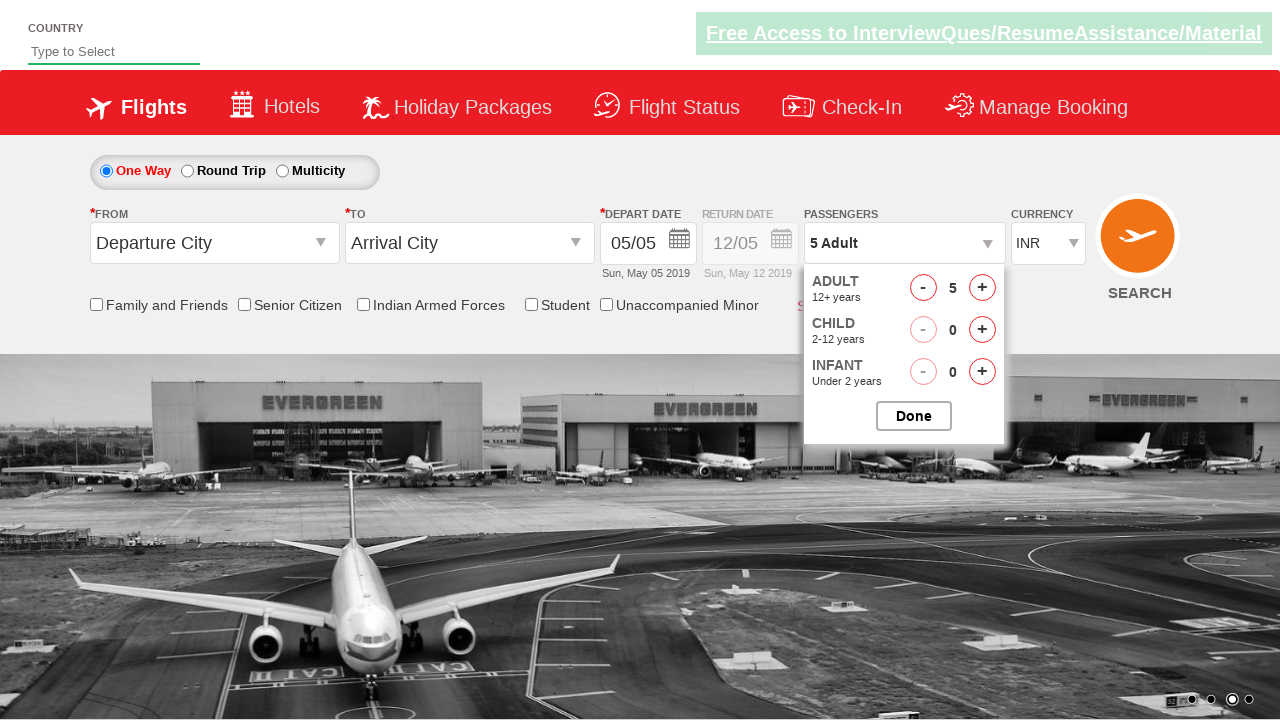

Clicked done button to close passenger dropdown at (914, 416) on #btnclosepaxoption
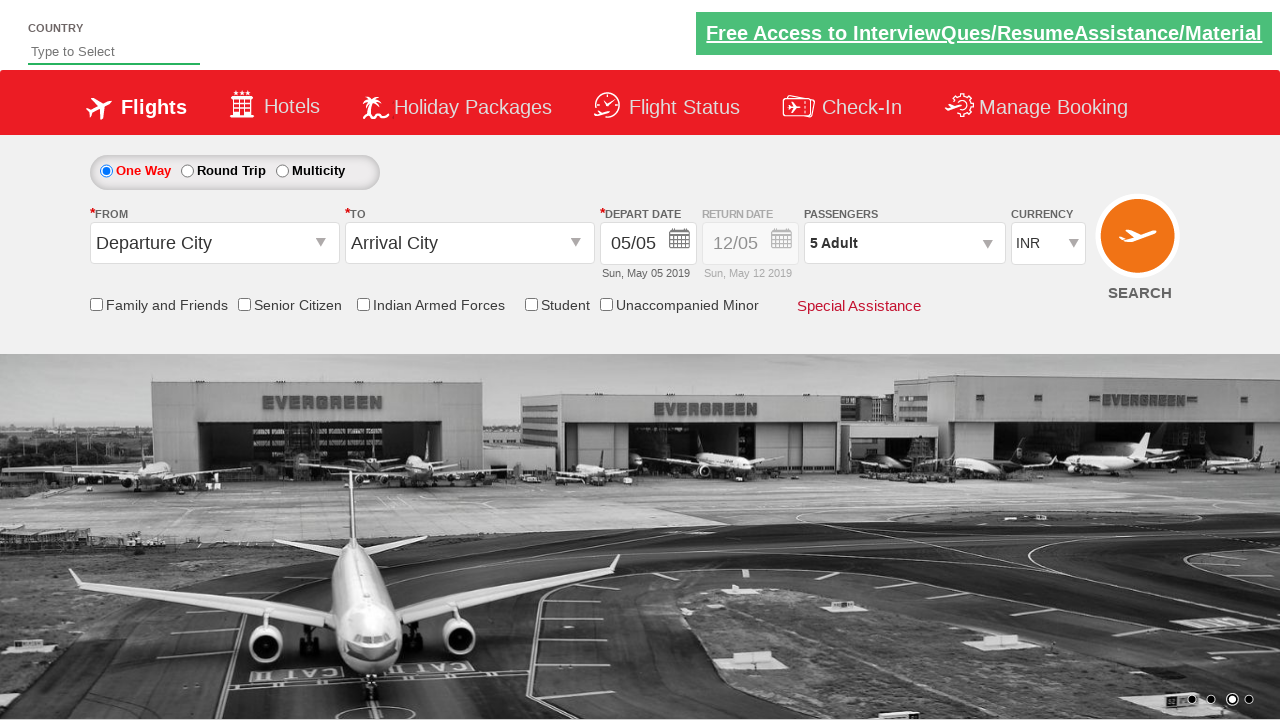

Verified passenger count shows '5 Adult'
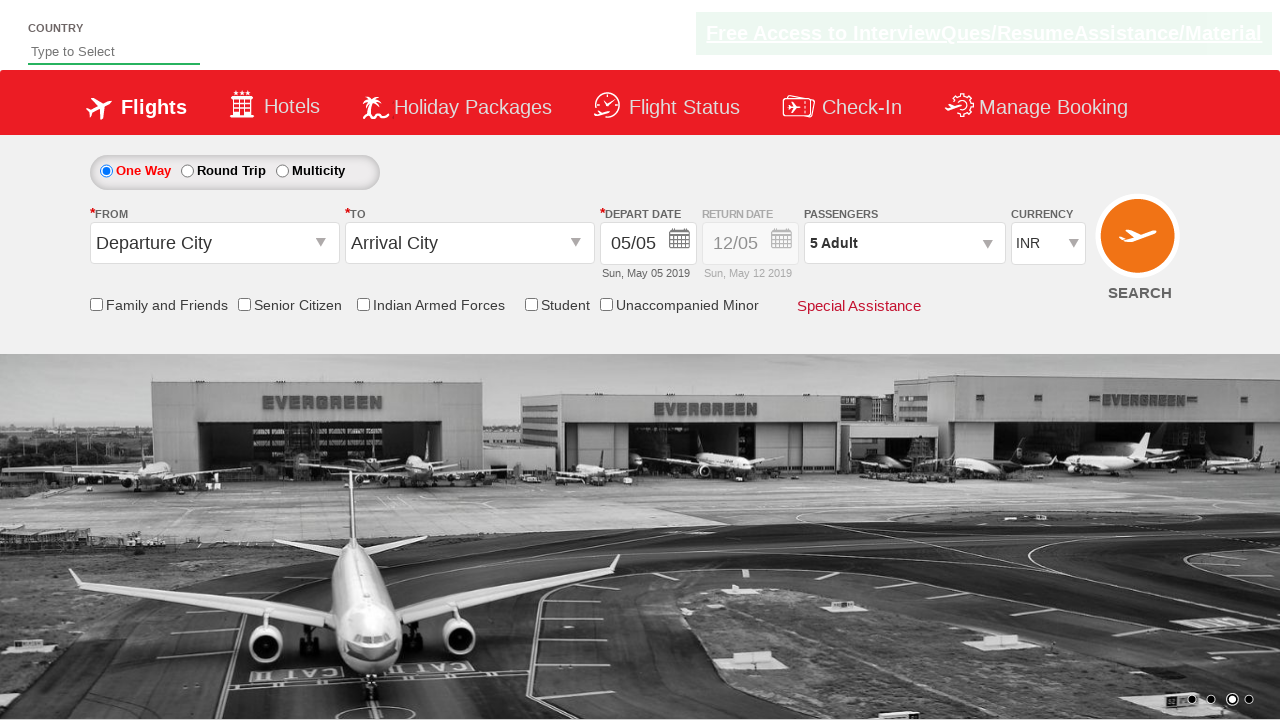

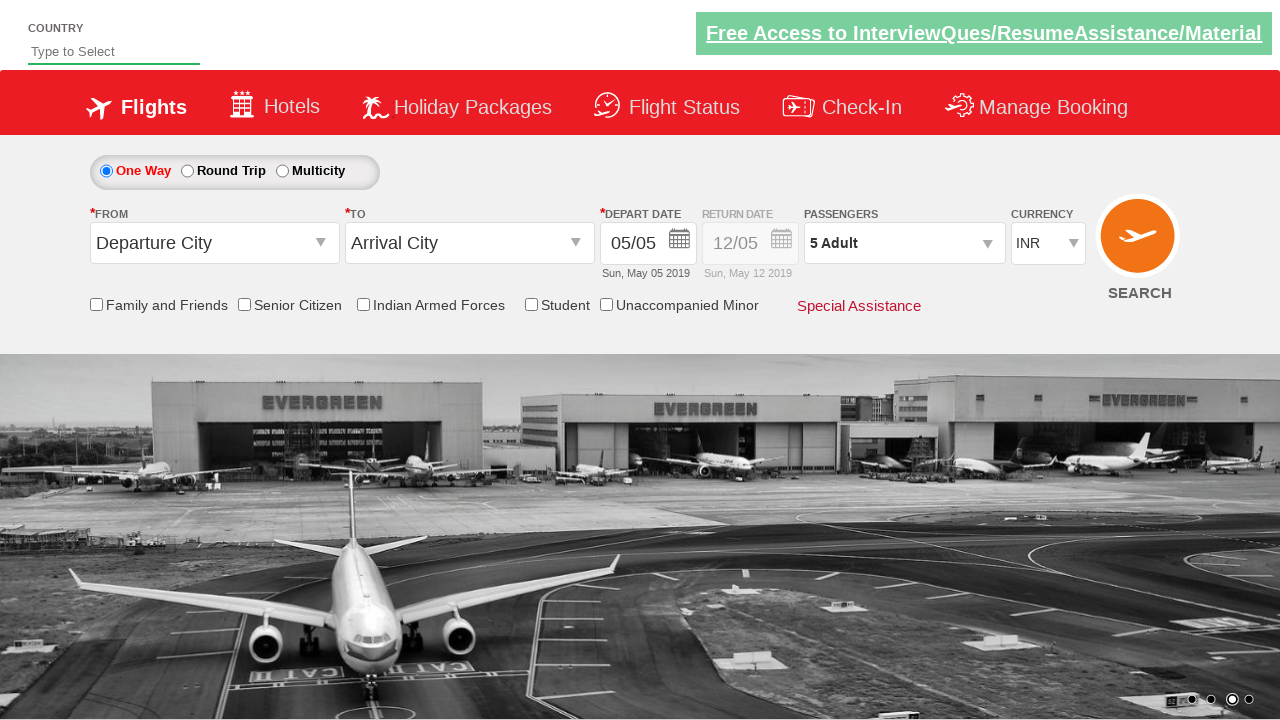